Tests launching the Lakme India cosmetics website by navigating to the homepage and verifying the page loads successfully.

Starting URL: https://www.lakmeindia.com/

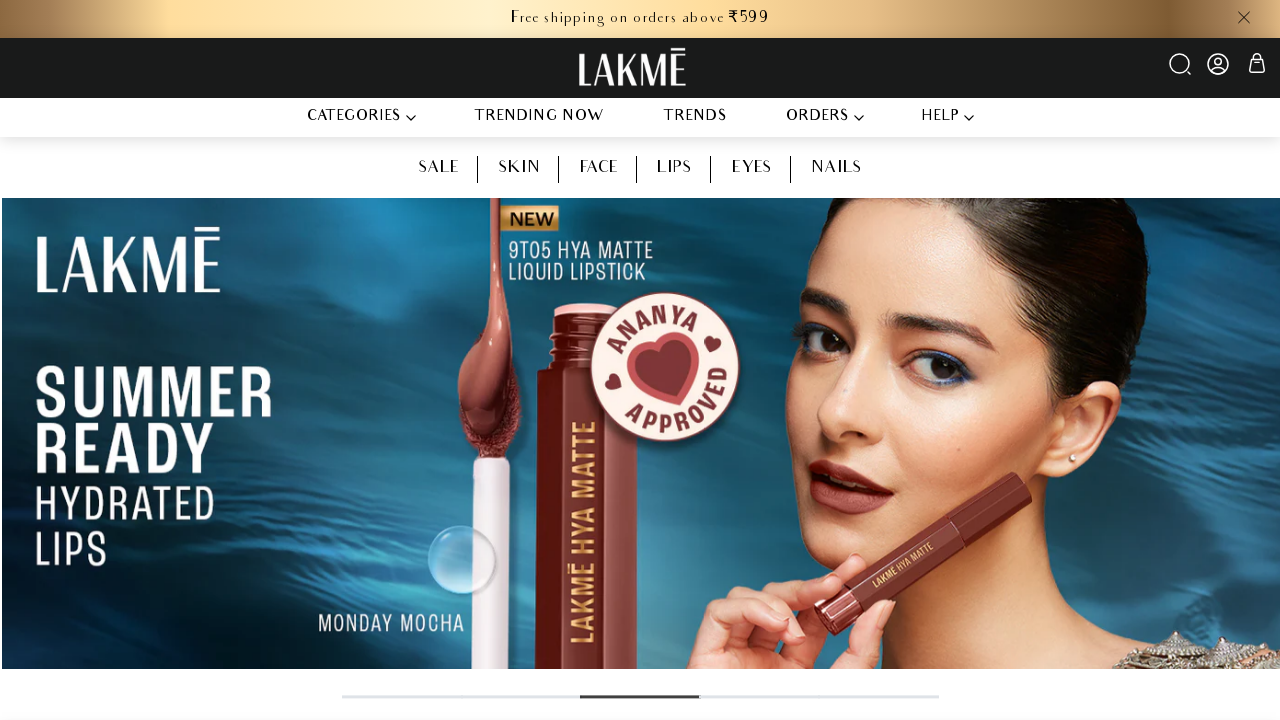

Page DOM content loaded
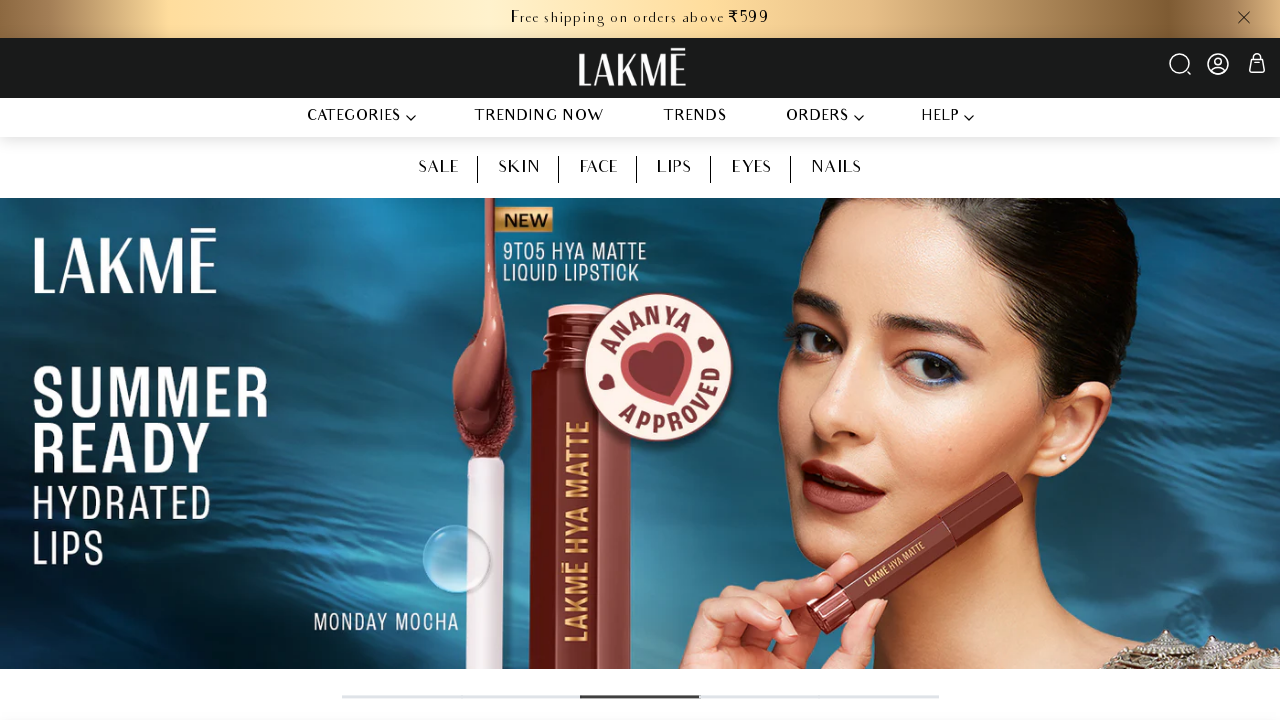

Body element is visible, Lakme India homepage loaded successfully
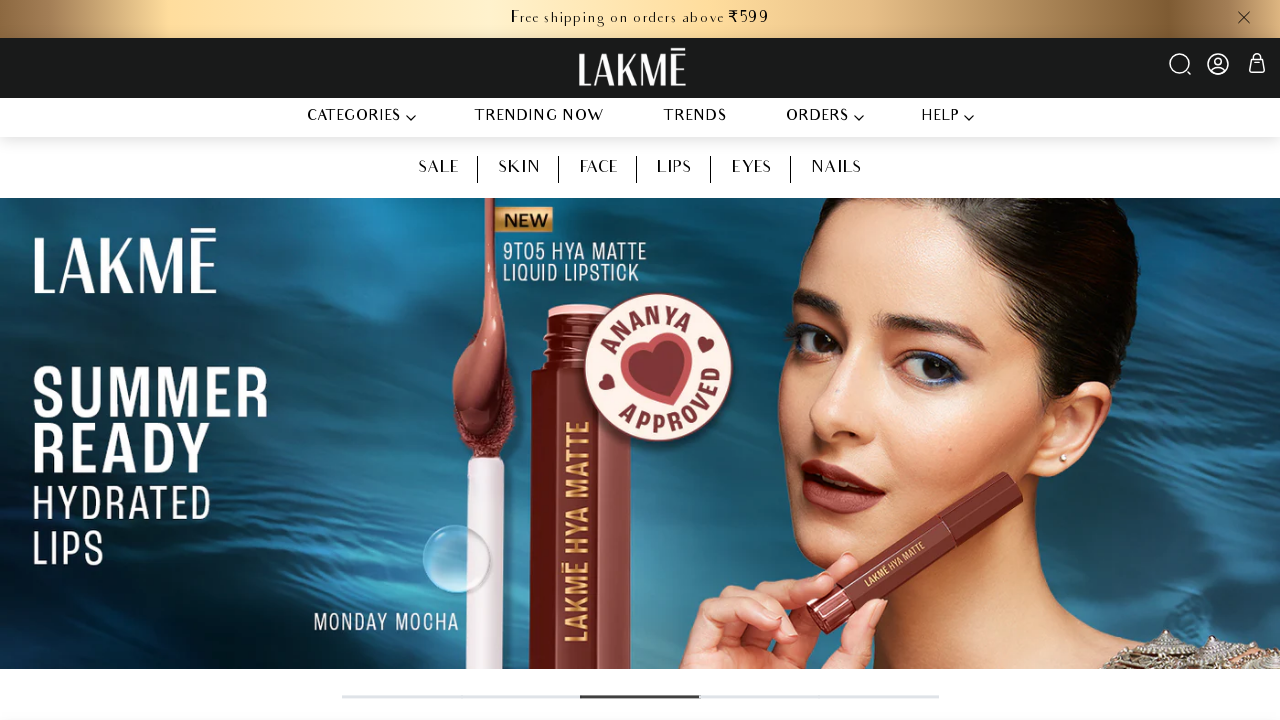

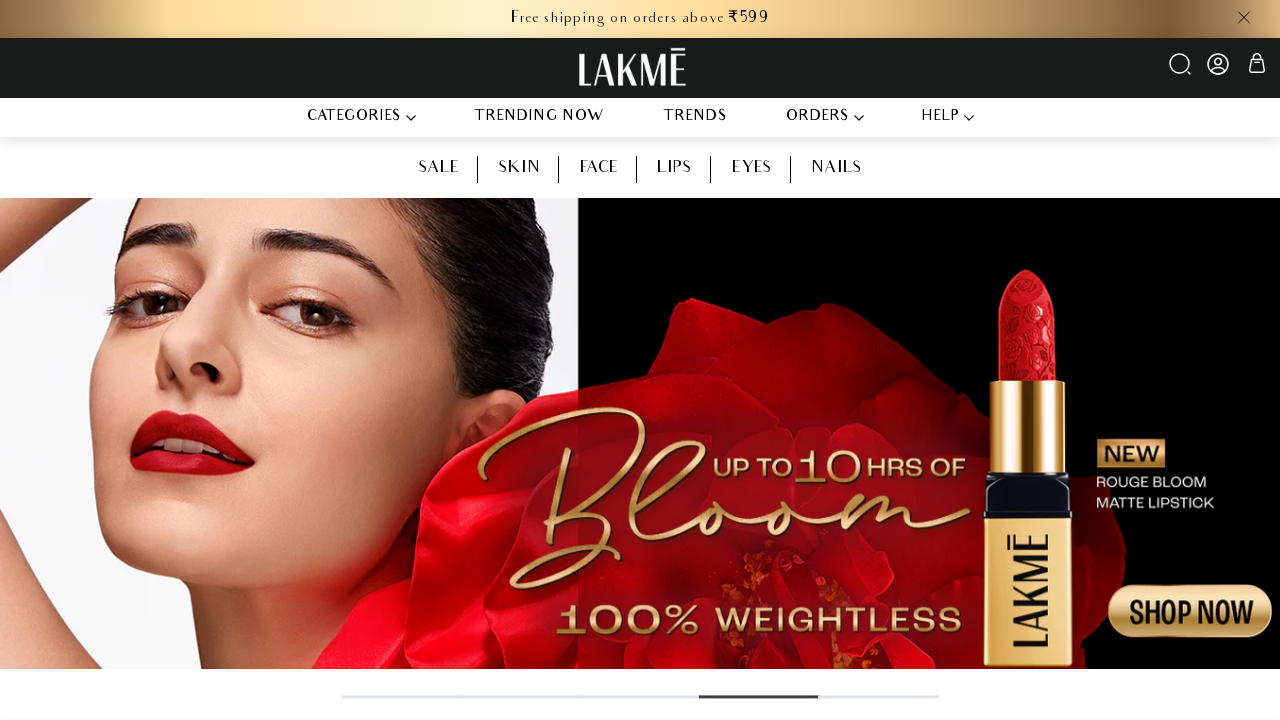